Navigates to OrangeHRM contact sales page and interacts with the Country dropdown to verify it loads with selectable options

Starting URL: https://www.orangehrm.com/en/contact-sales/

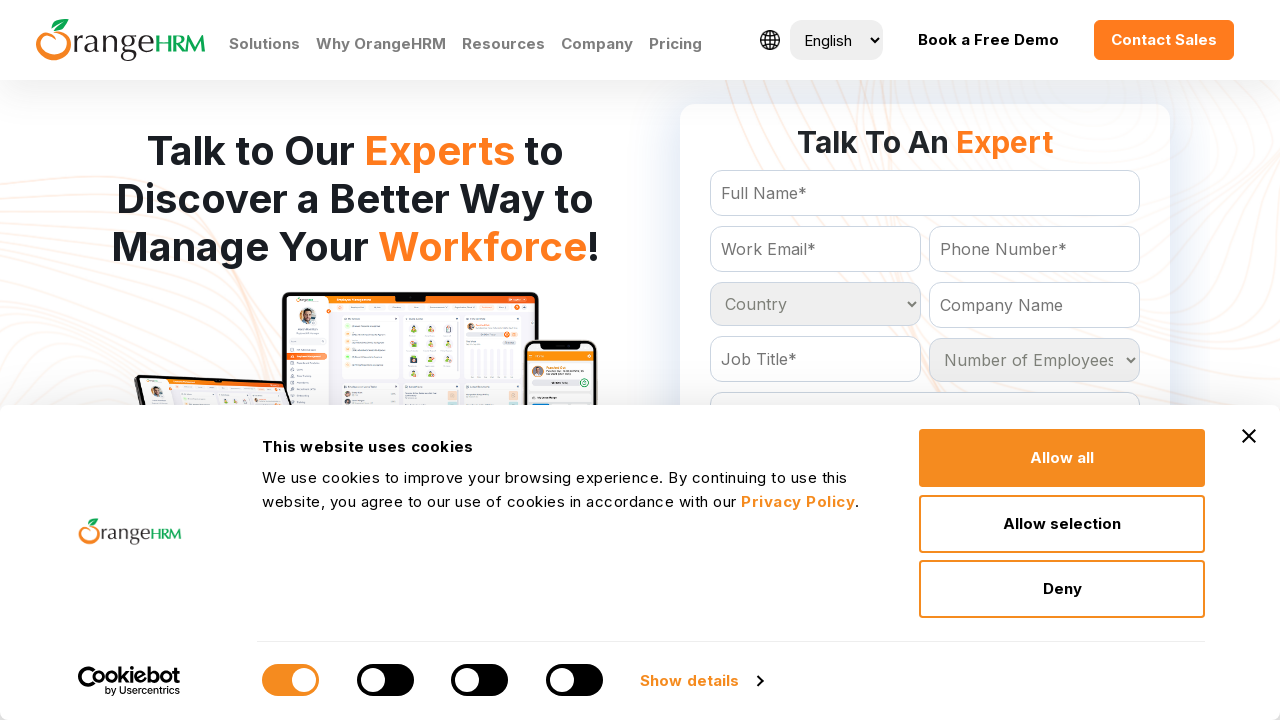

Navigated to OrangeHRM contact sales page
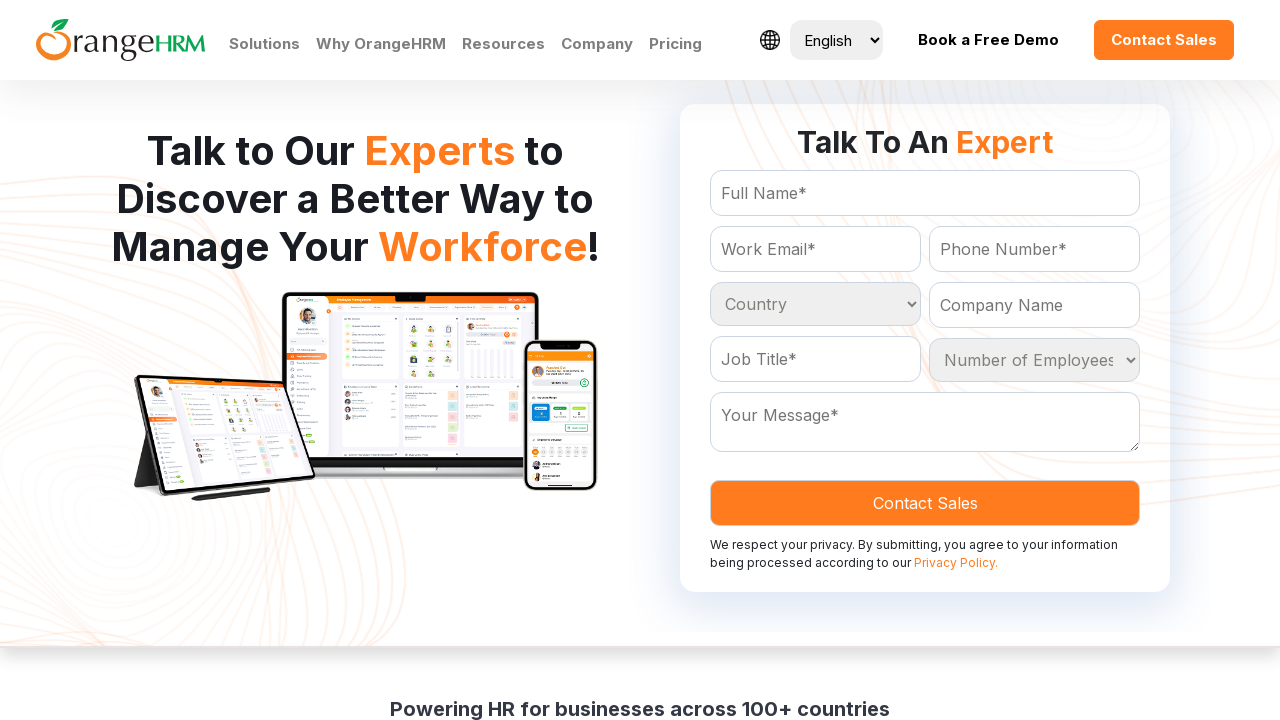

Country dropdown selector appeared on the page
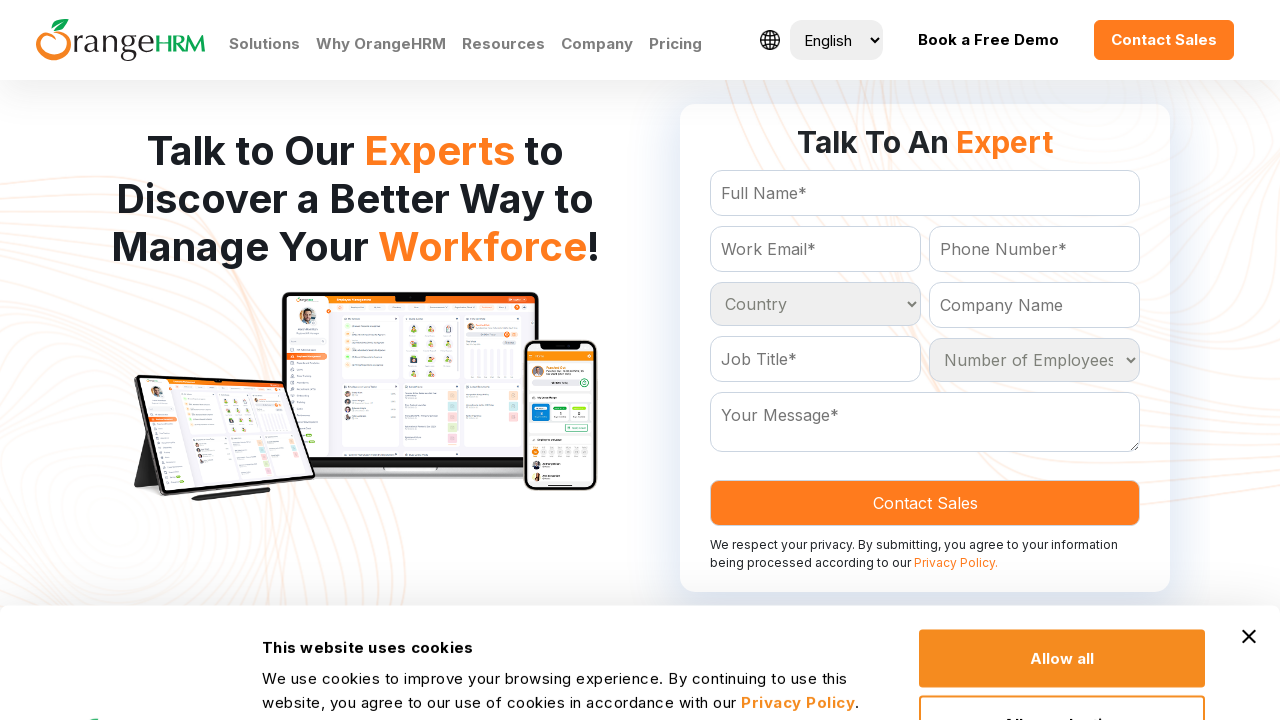

Clicked on the Country dropdown to open it at (815, 304) on select[name='Country']
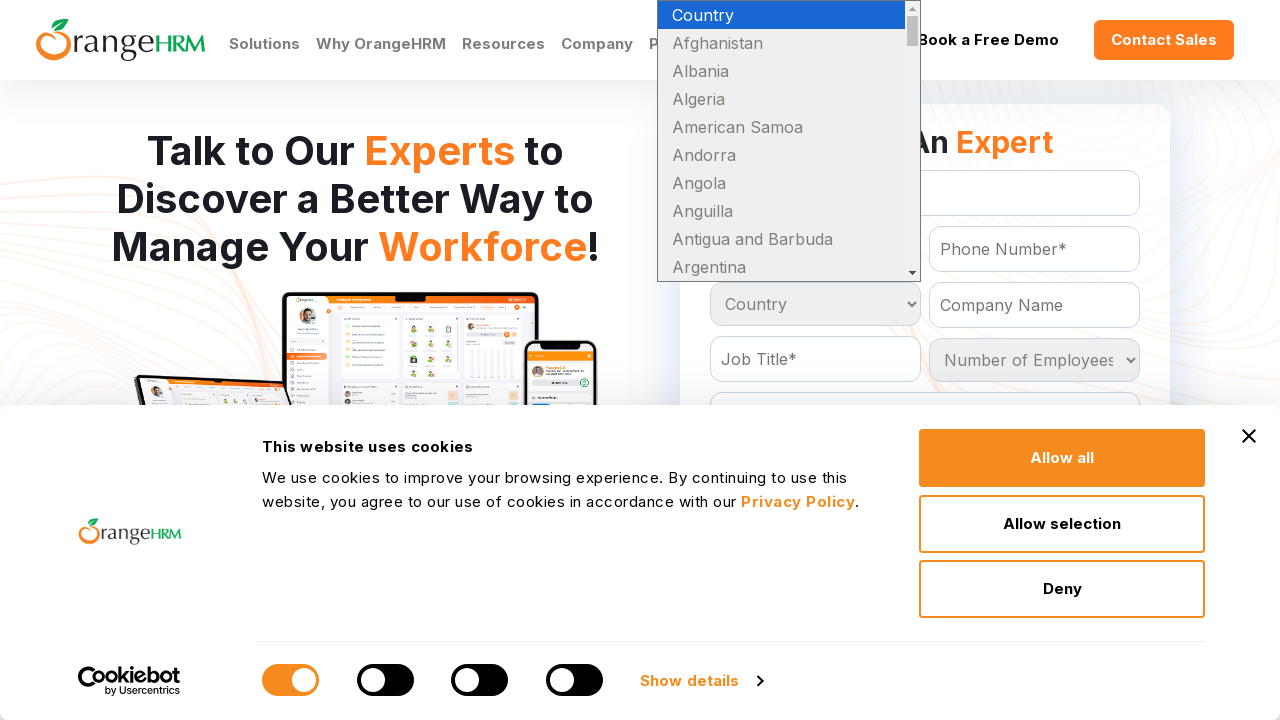

Selected 'United States' from the Country dropdown on select[name='Country']
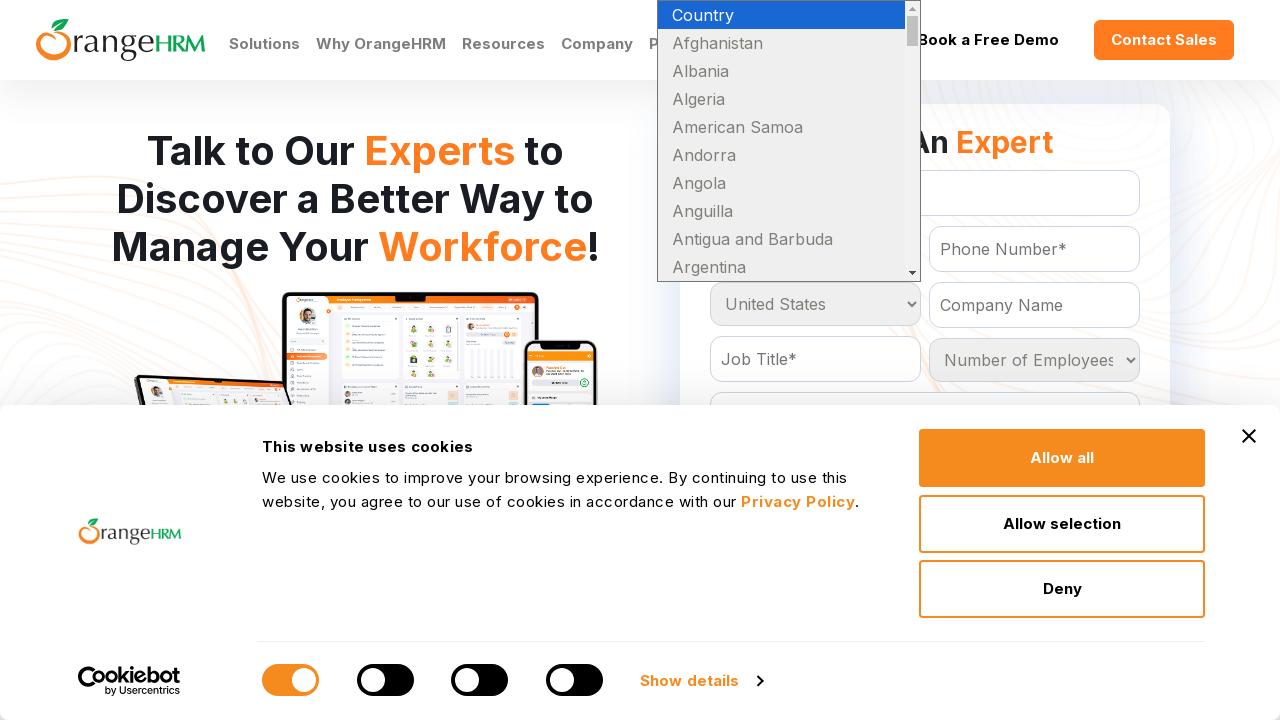

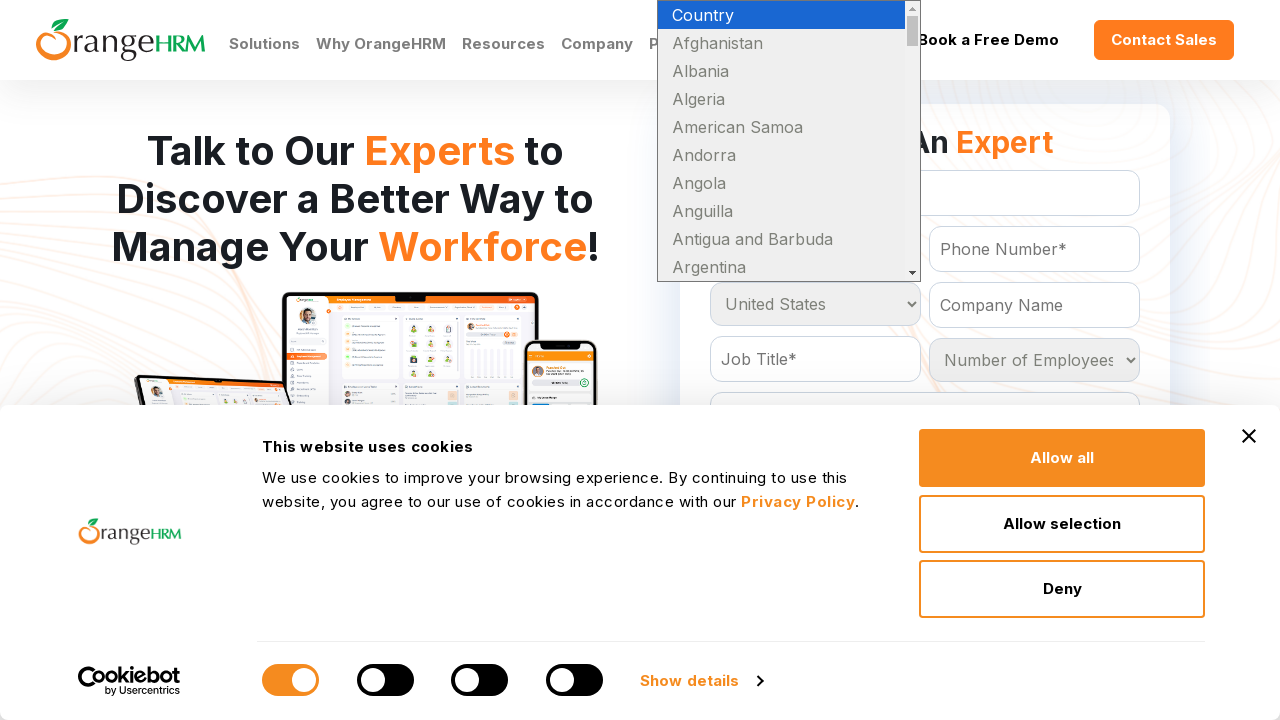